Tests a multi-window workflow by clicking a link to open a new window, extracting an email address from the new window, then using that email to fill a login form in the original window

Starting URL: https://www.rahulshettyacademy.com/loginpagePractise/

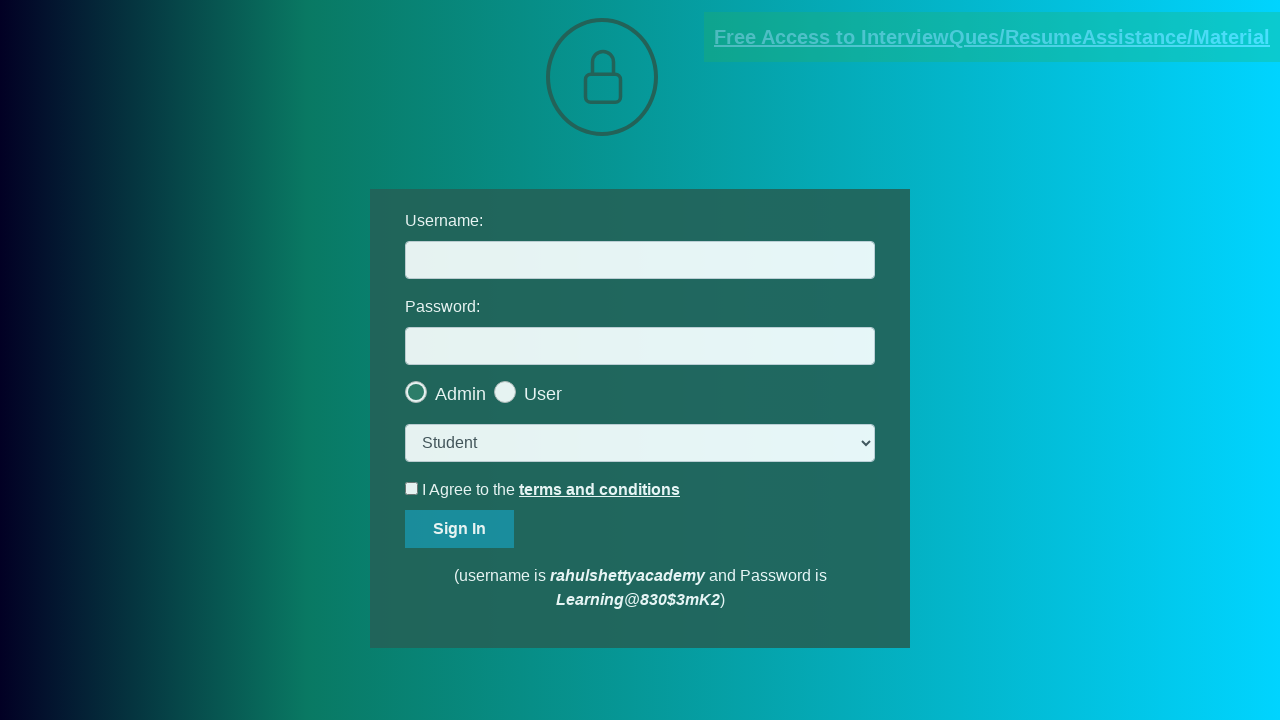

Clicked link to open new window for InterviewQues/ResumeAssistance/Material at (992, 37) on text=Free Access to InterviewQues/ResumeAssistance/Material
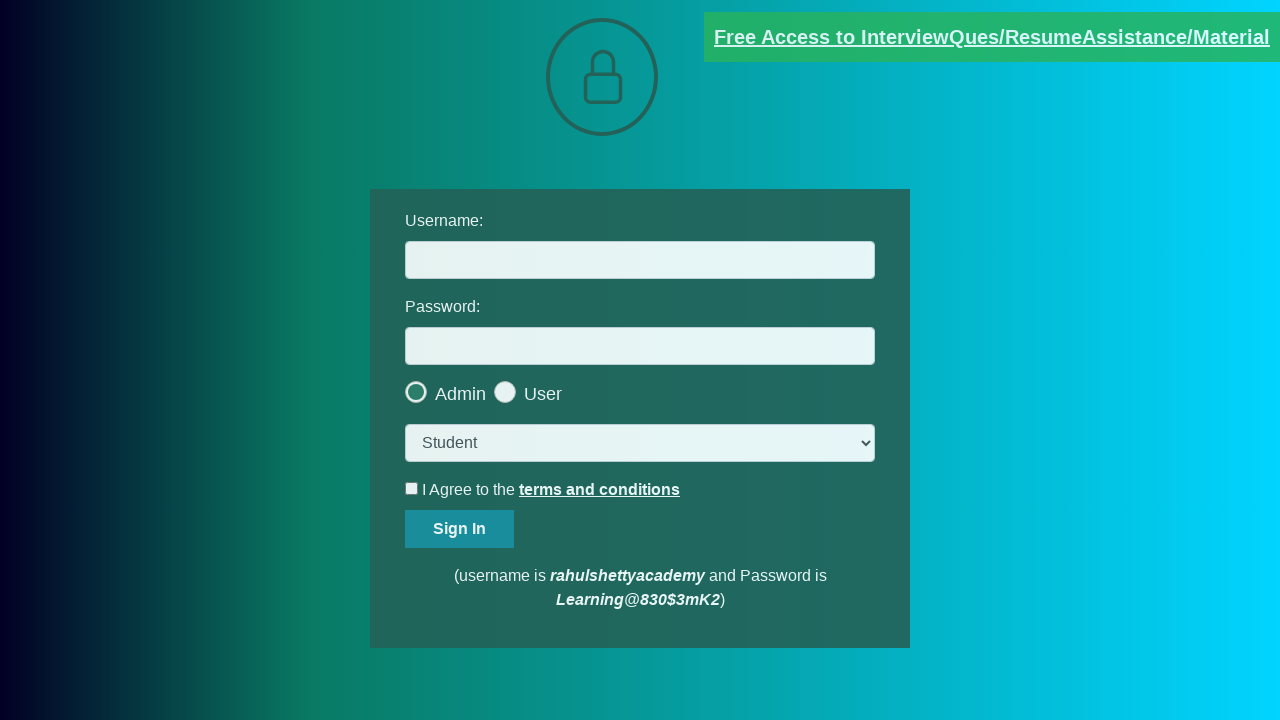

New page opened successfully
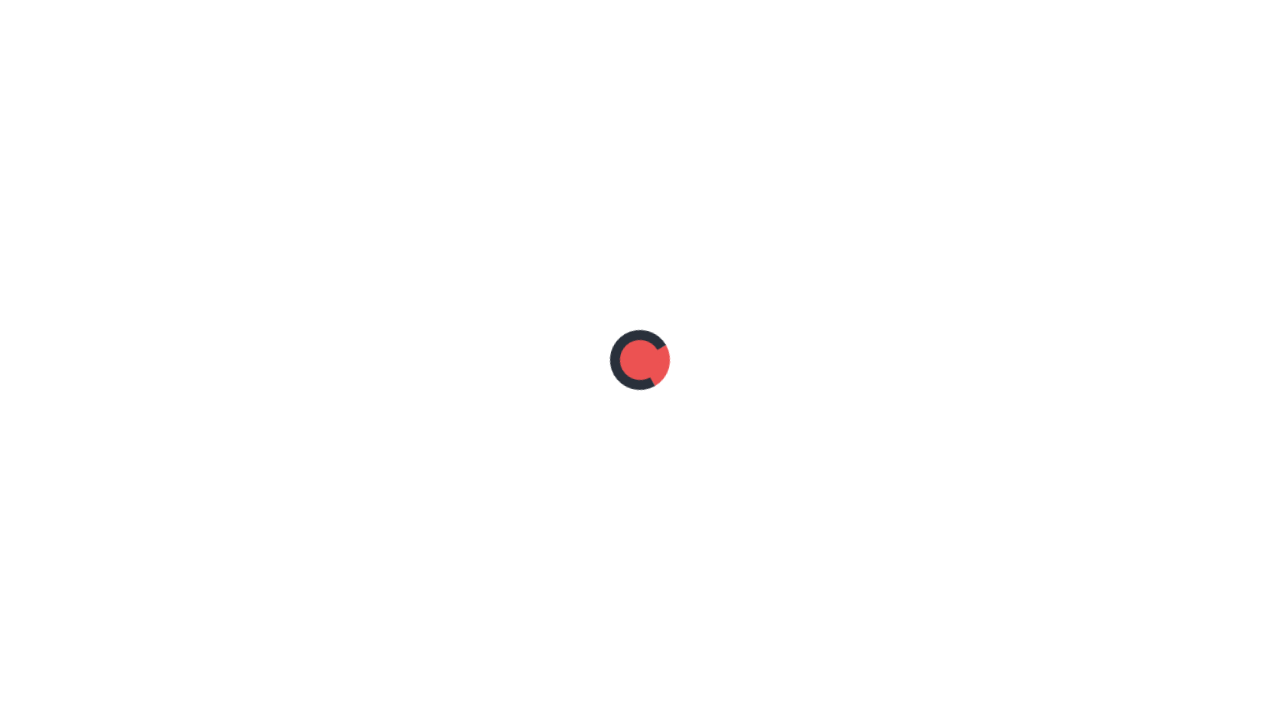

Waited for interview material container to load
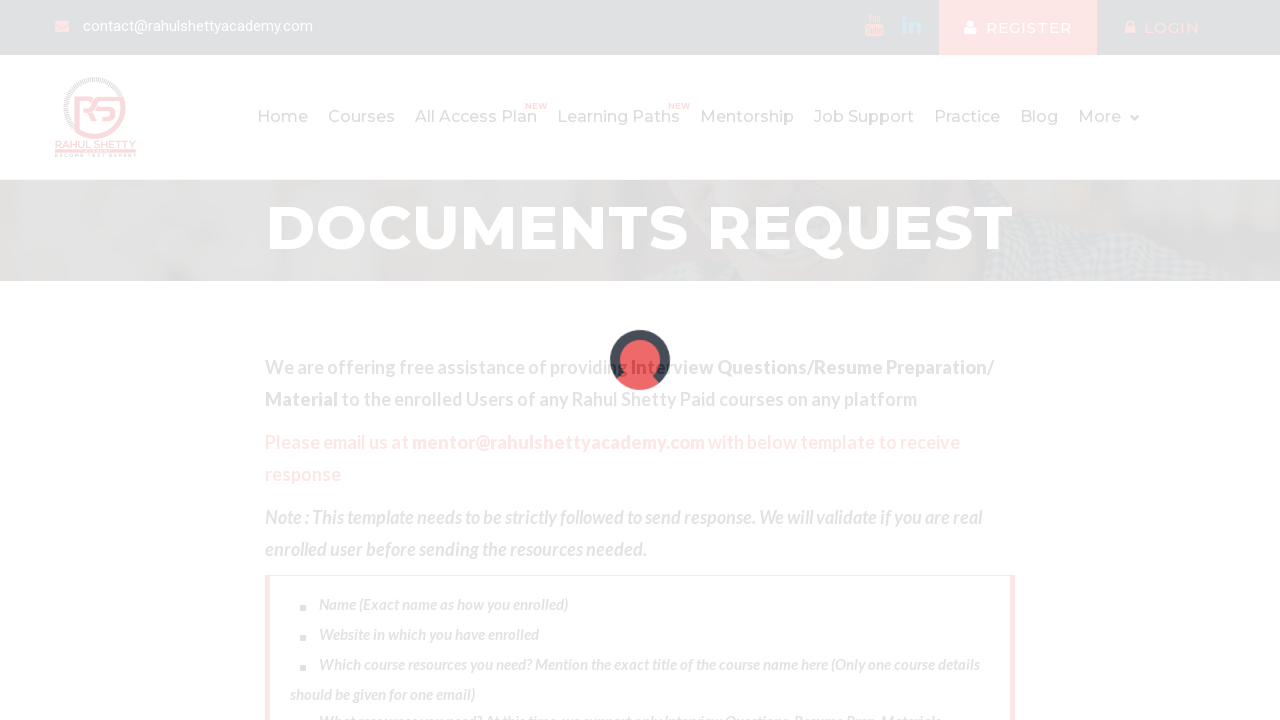

Extracted text content from interview material container
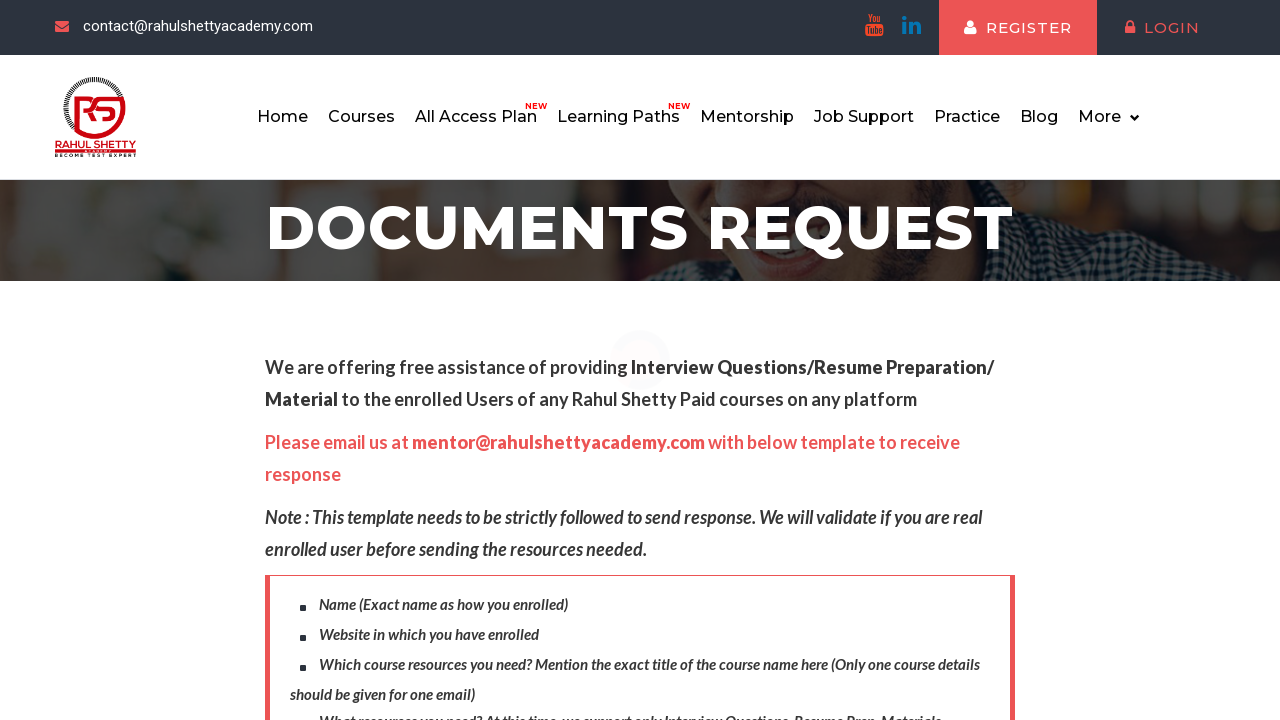

Extracted email address: mentor@rahulshettyacademy.com
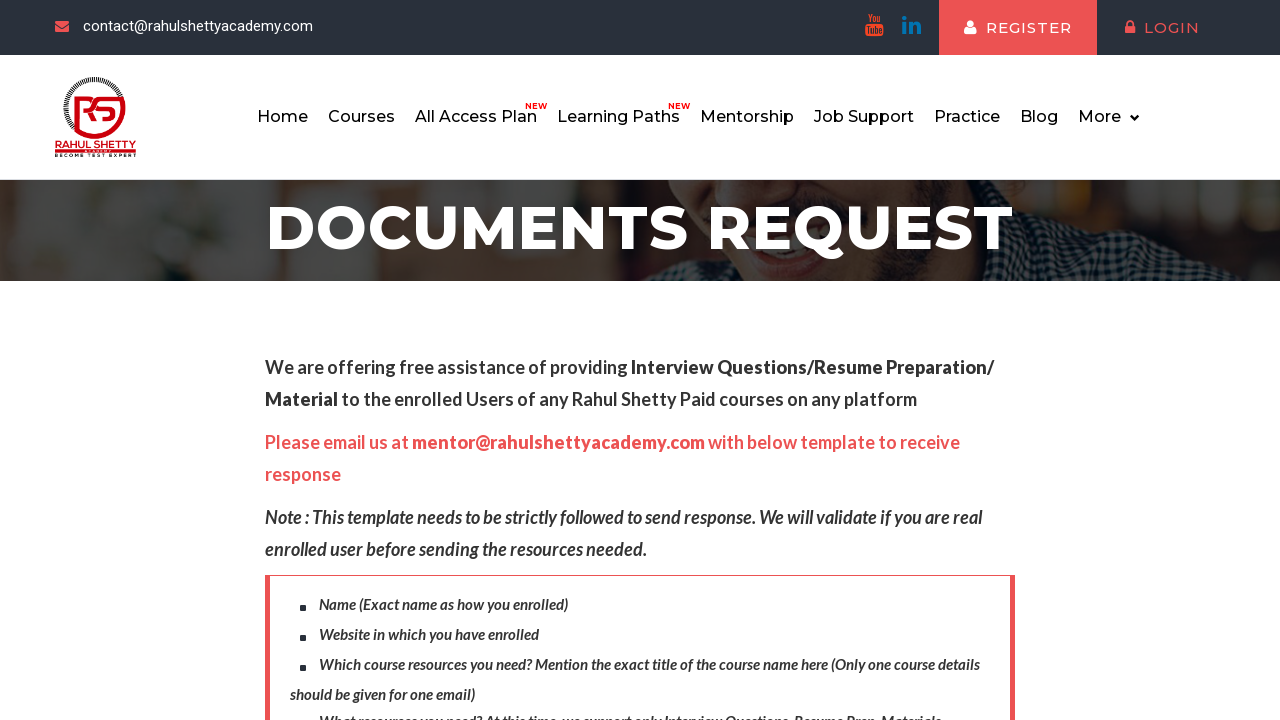

Closed the new page
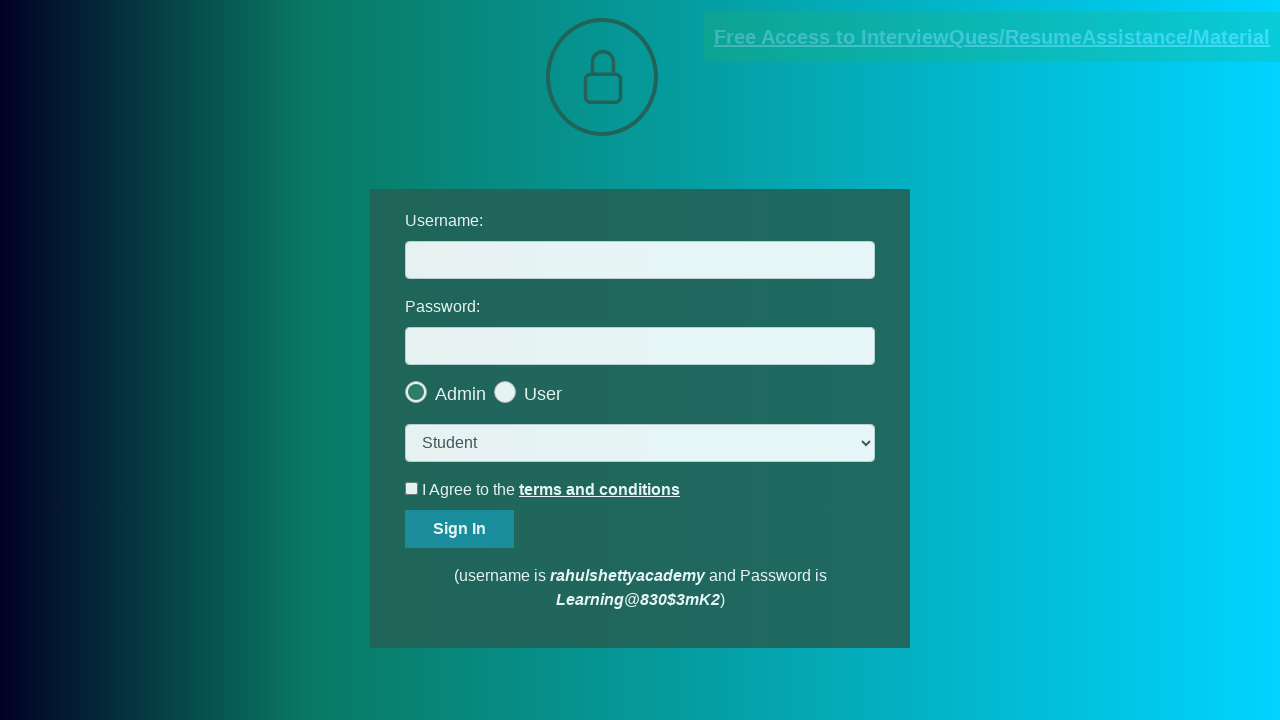

Filled username field with extracted email: mentor@rahulshettyacademy.com on #username
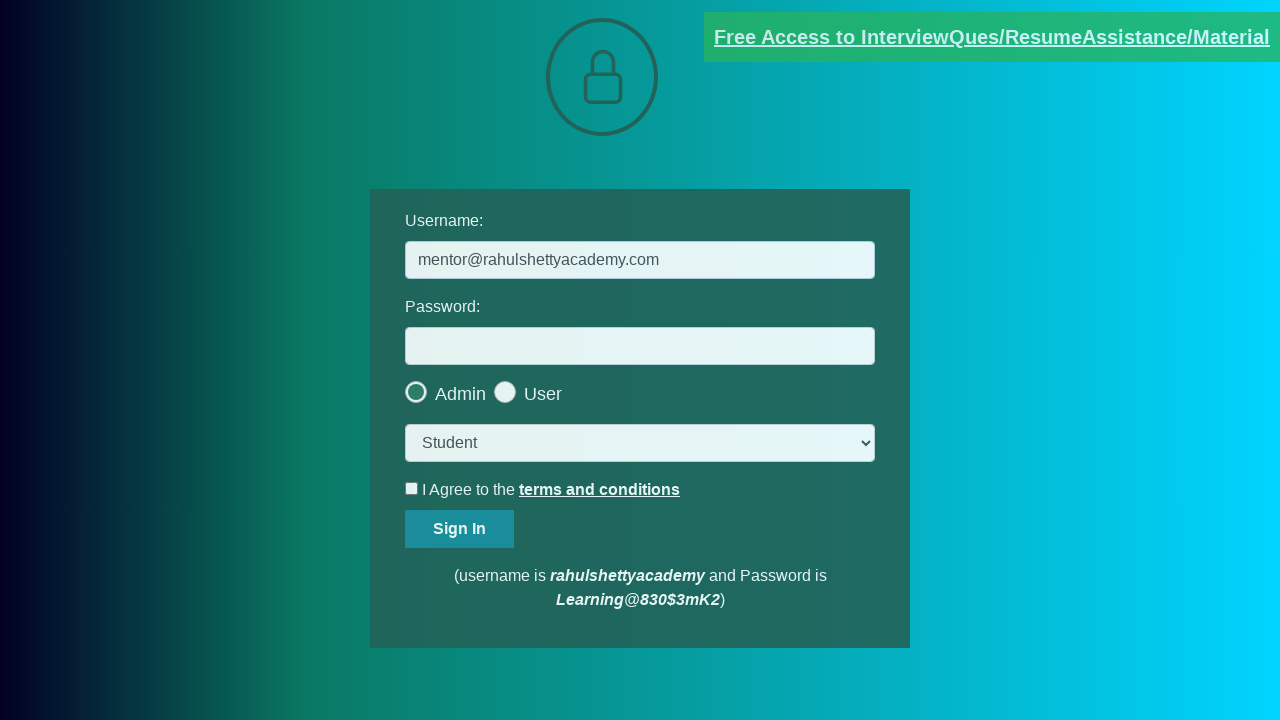

Filled password field with credentials on #password
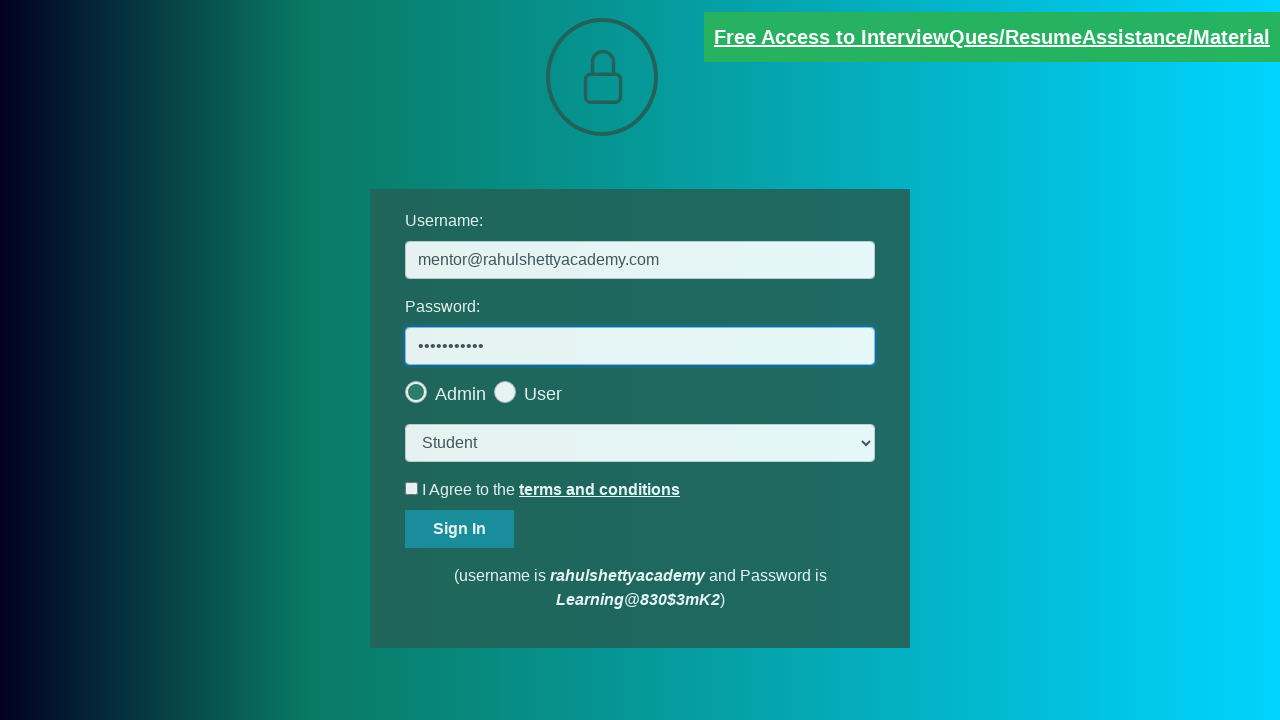

Clicked terms and conditions checkbox at (412, 488) on #terms
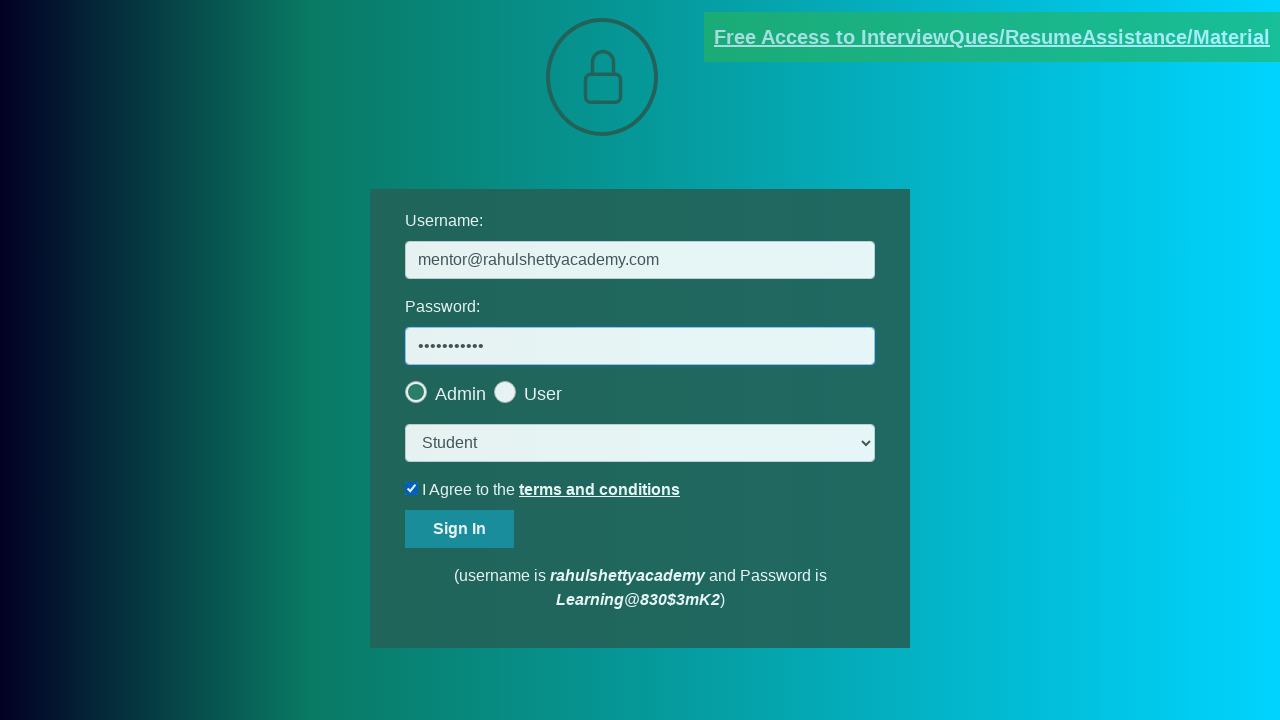

Clicked sign in button at (460, 529) on #signInBtn
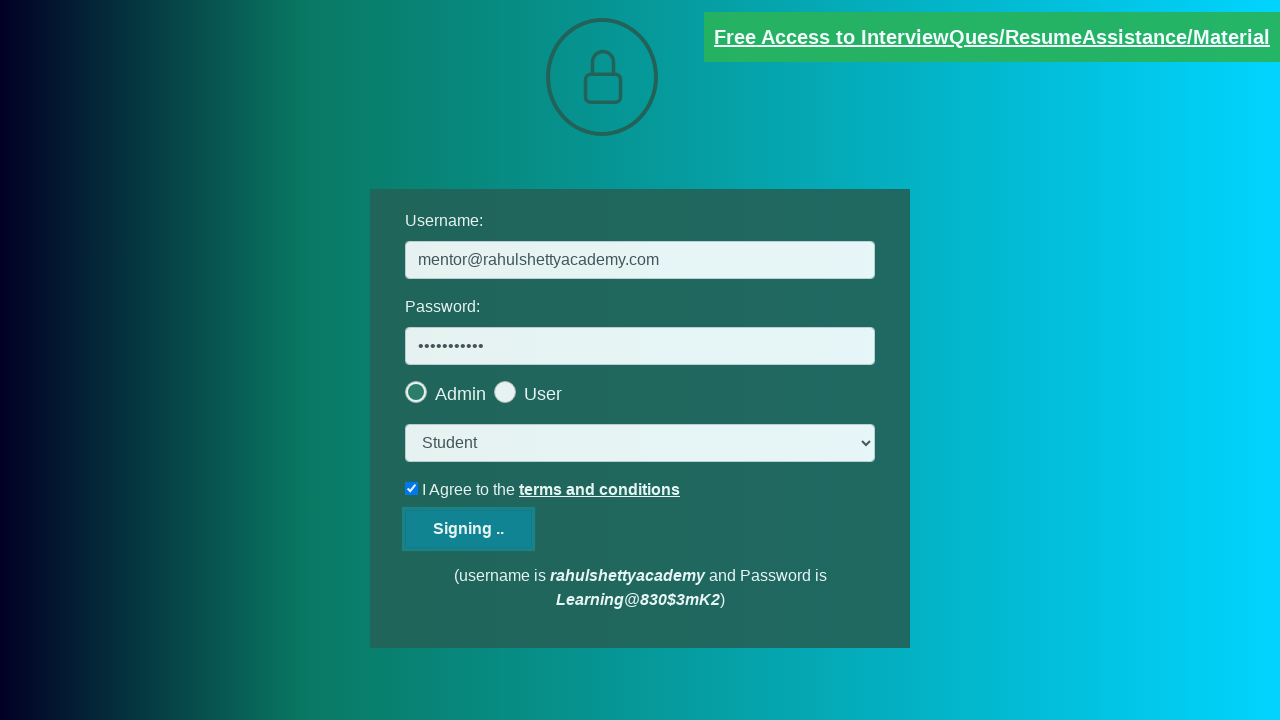

Waited for error message to appear on login form
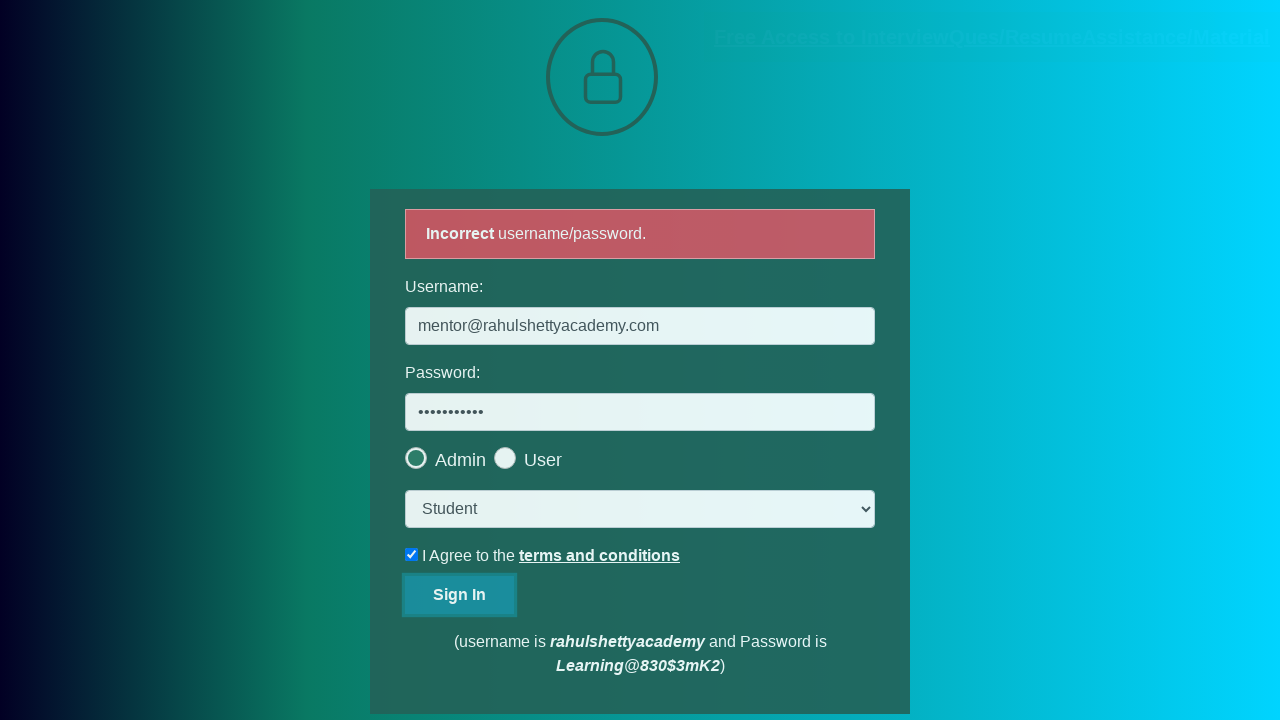

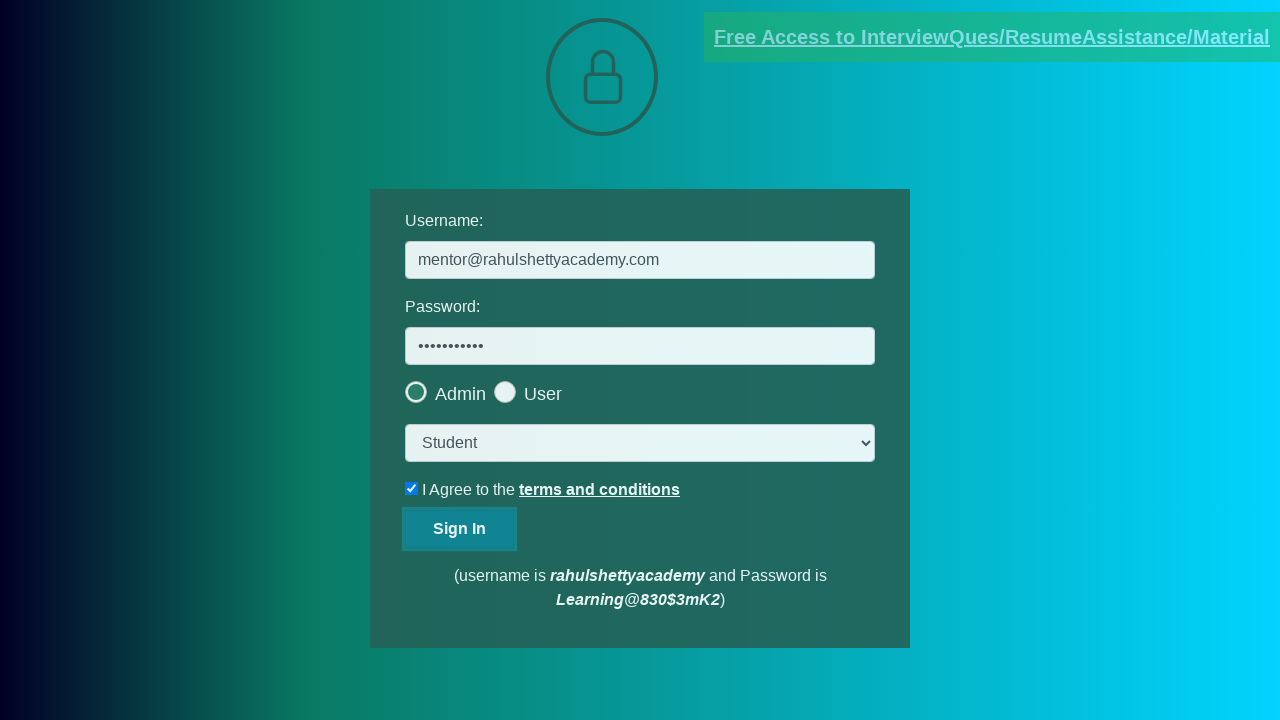